Tests browser navigation functionality including back, forward, and refresh operations

Starting URL: https://contacts-app.tobbymarshall815.vercel.app/home

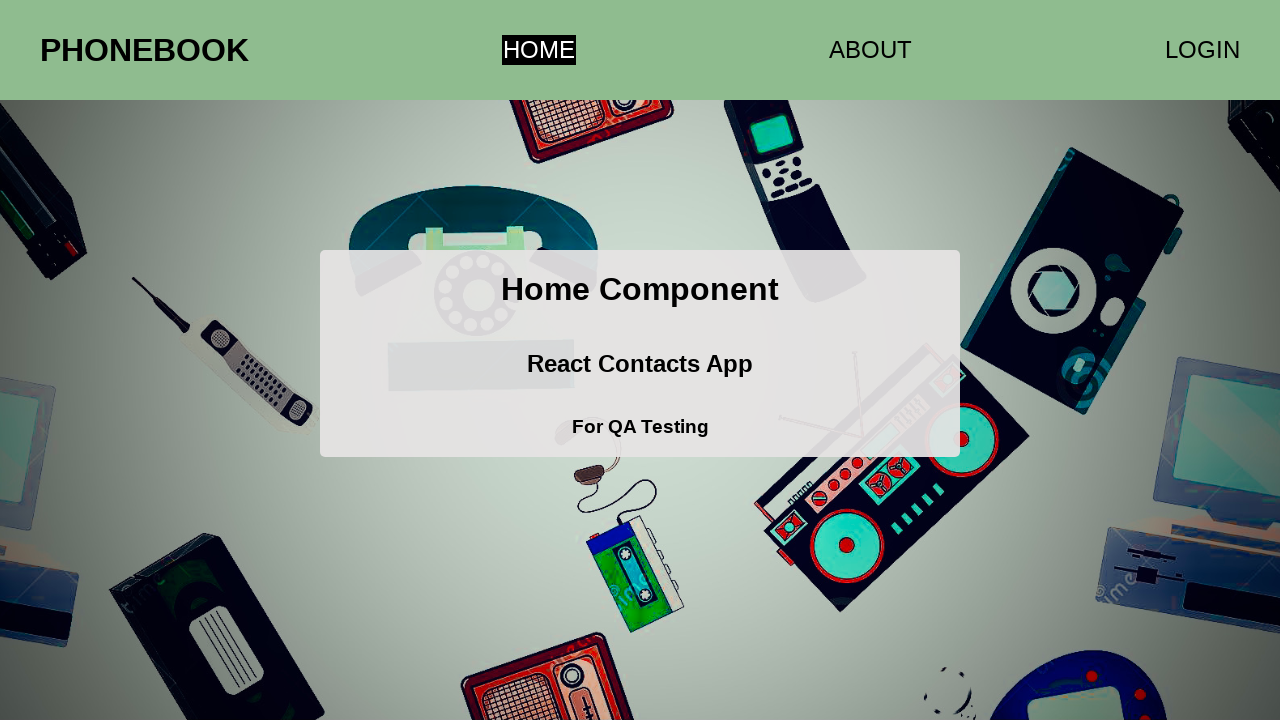

Navigated back in browser history
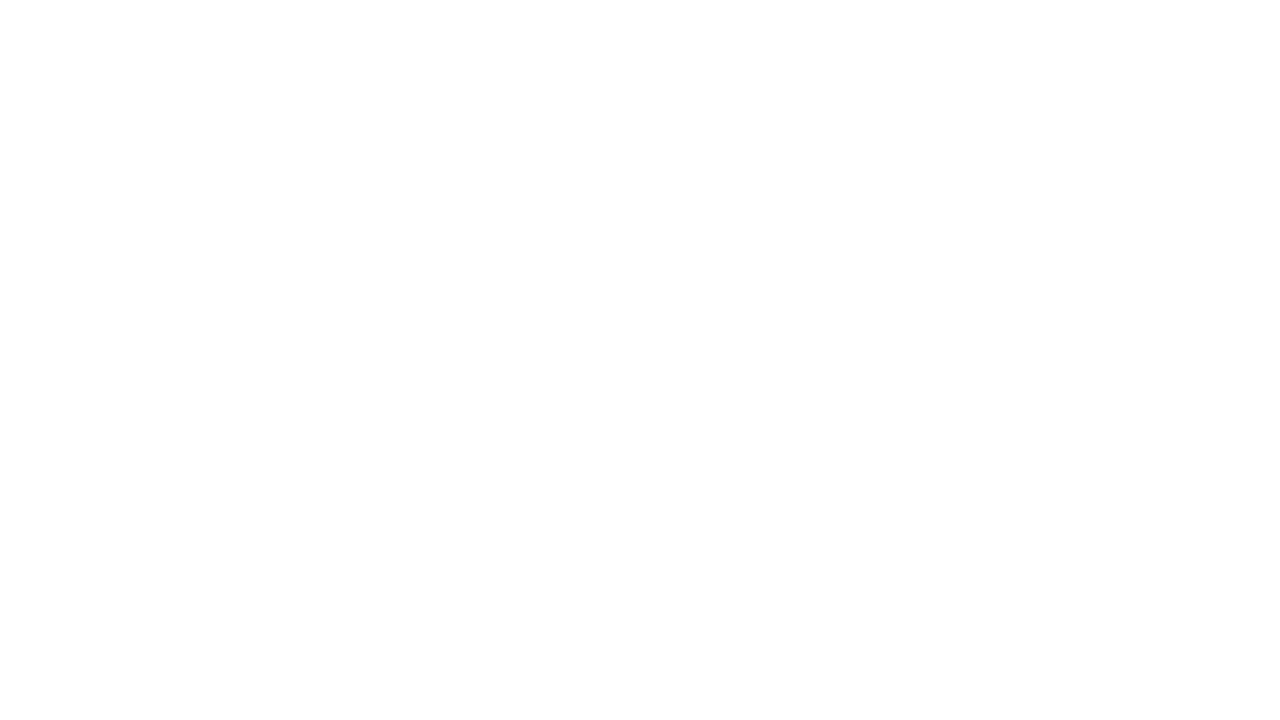

Navigated forward in browser history
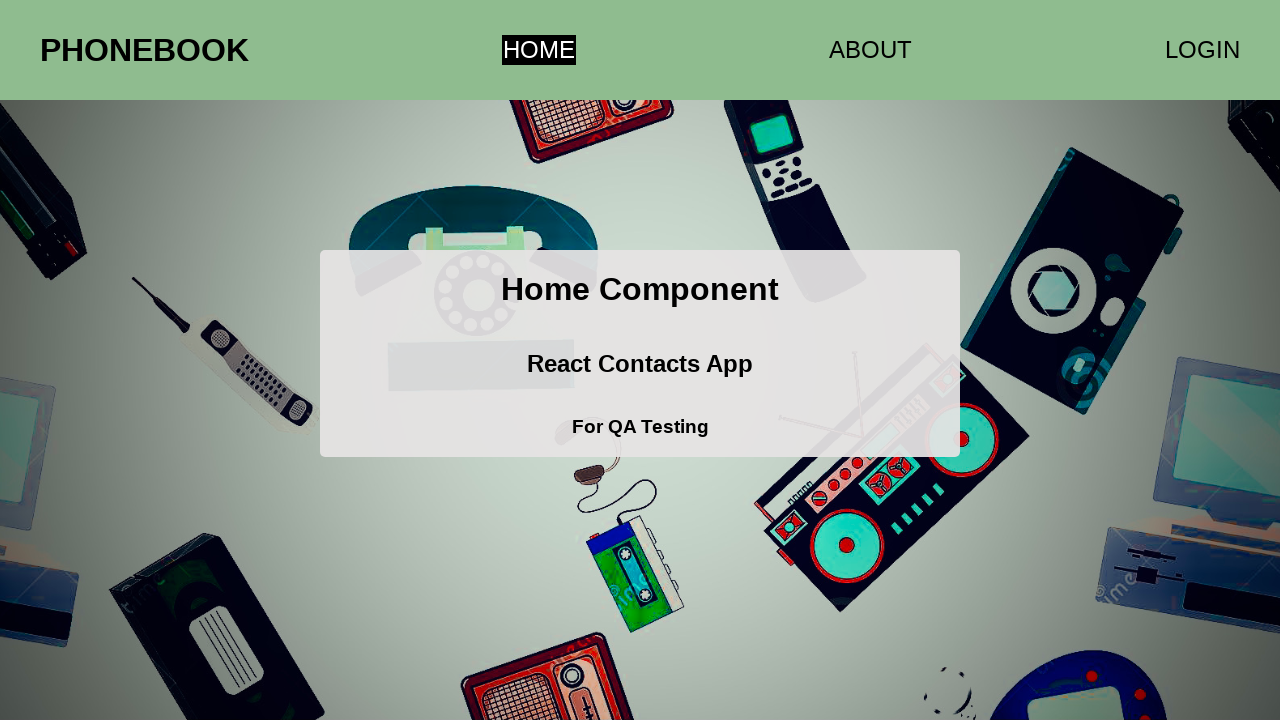

Refreshed the current page
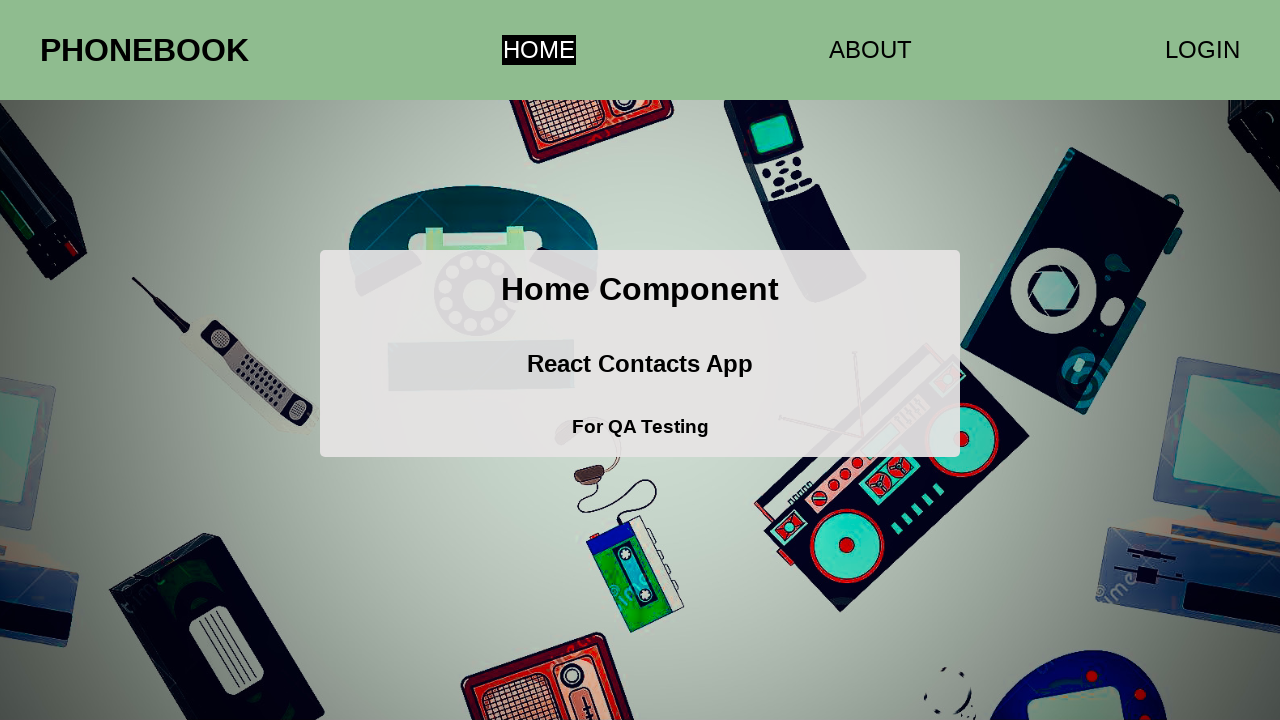

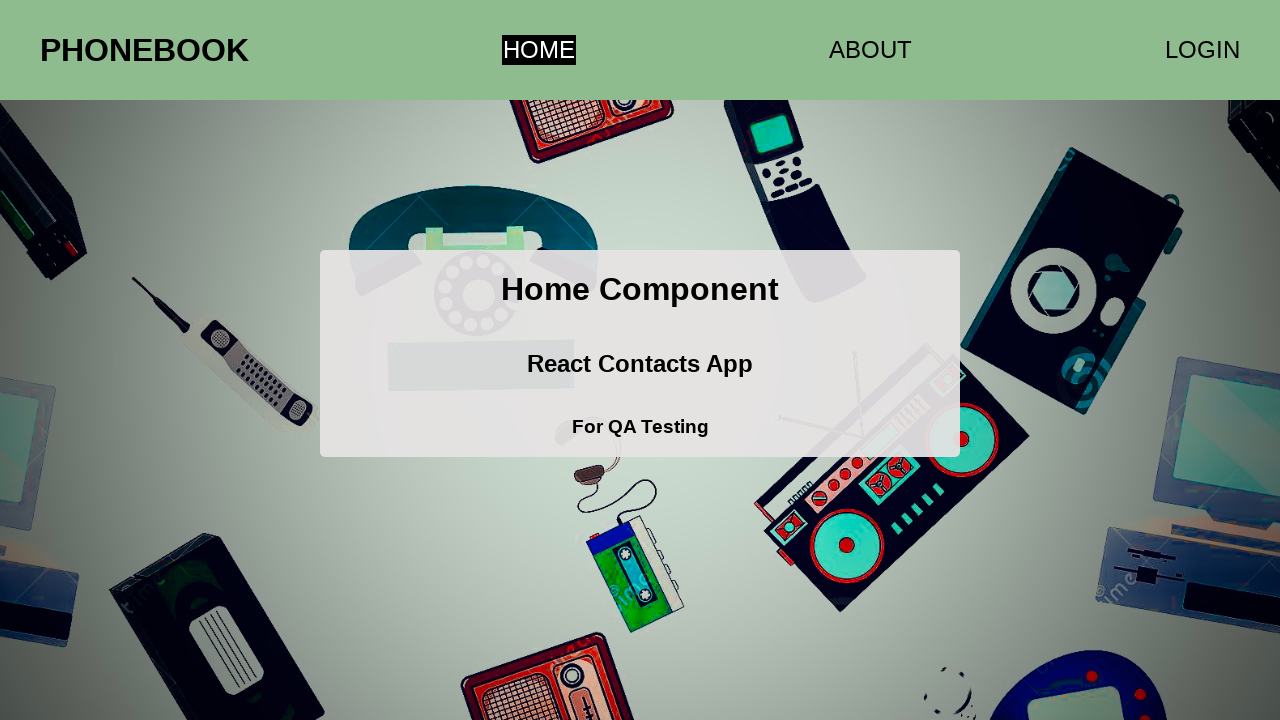